Tests user registration flow by filling out the registration form with user details and submitting

Starting URL: https://parabank.parasoft.com/parabank/index.htm

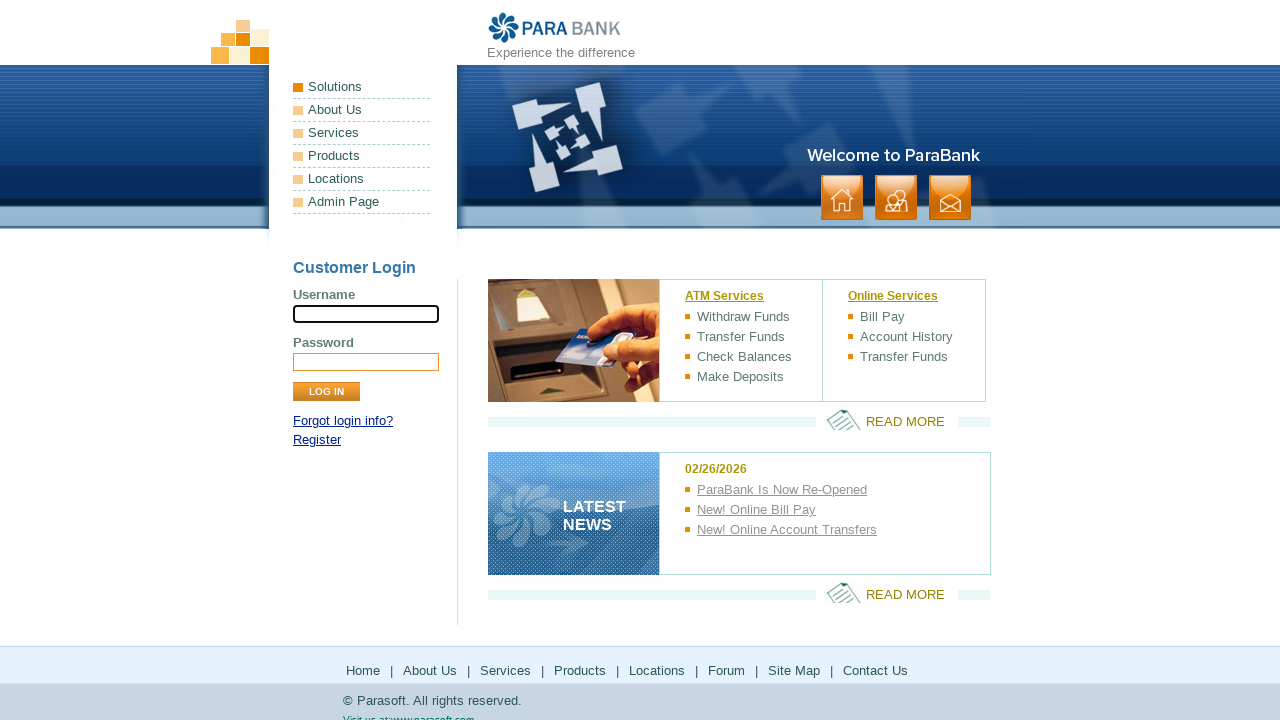

Clicked on the 'Register' link at (317, 440) on xpath=//a[contains(text(),'Register')]
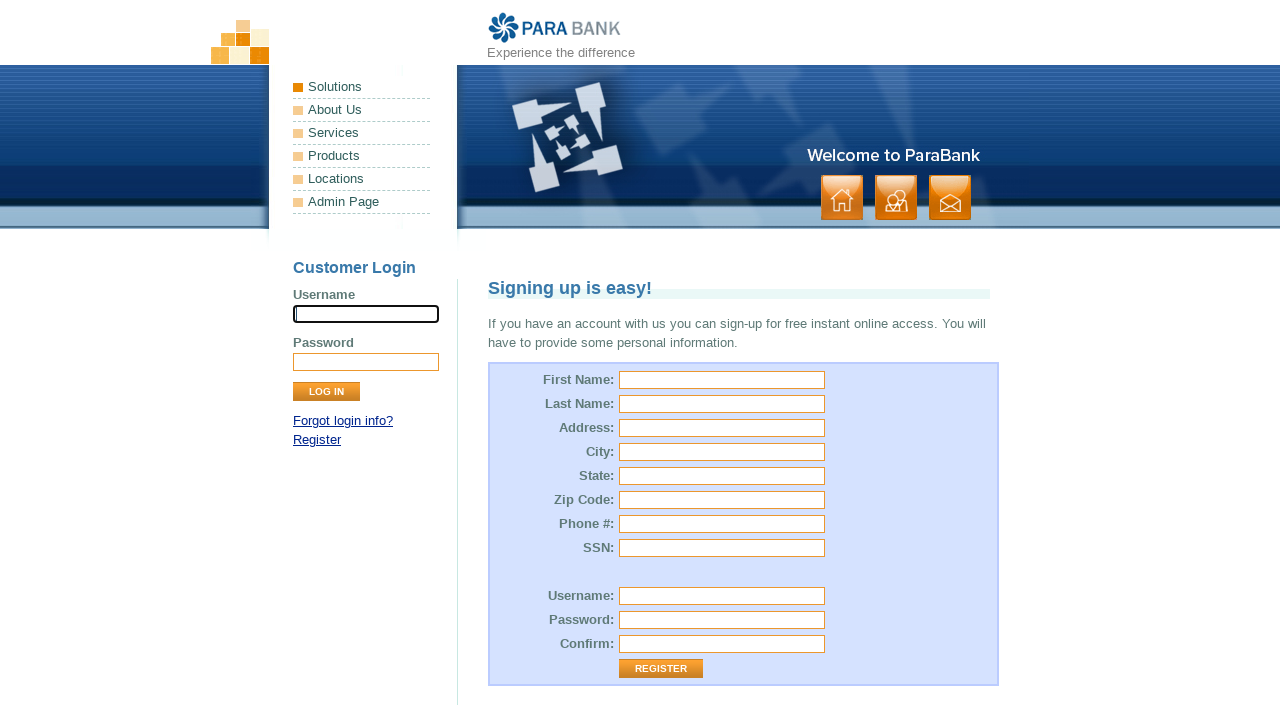

Filled first name field with 'kumbh' on #customer\.firstName
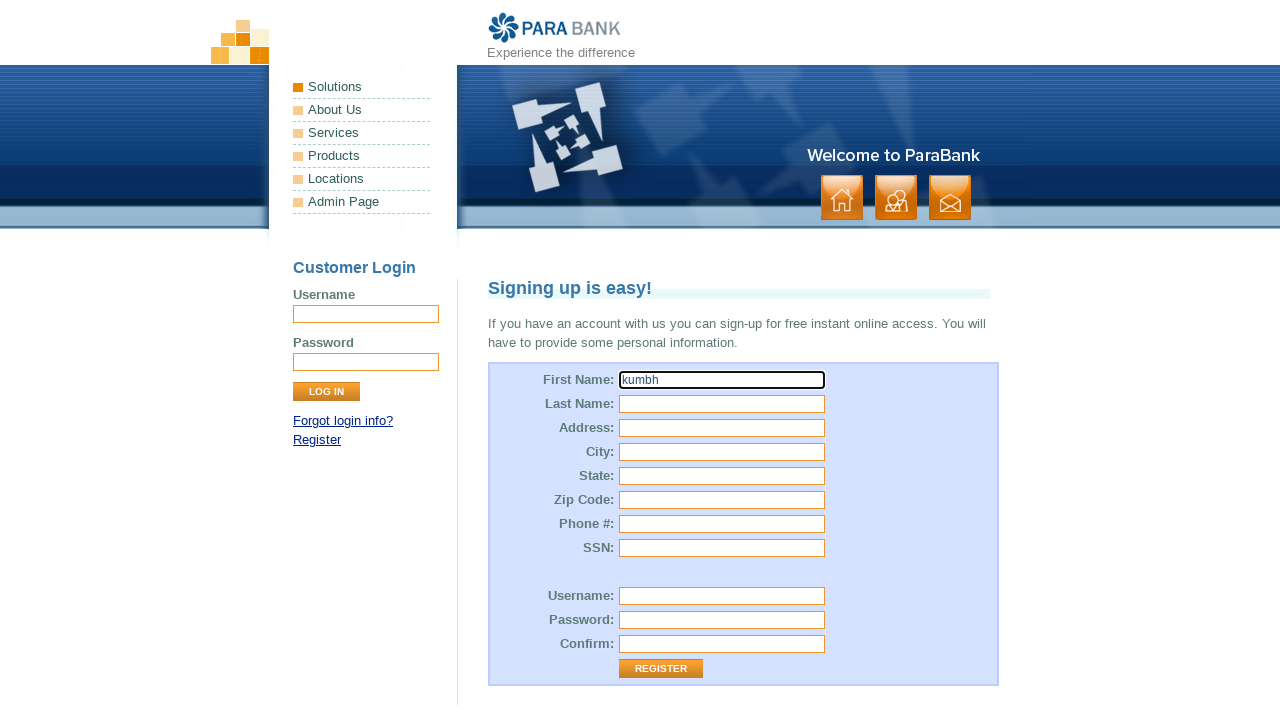

Filled last name field with 'karan' on #customer\.lastName
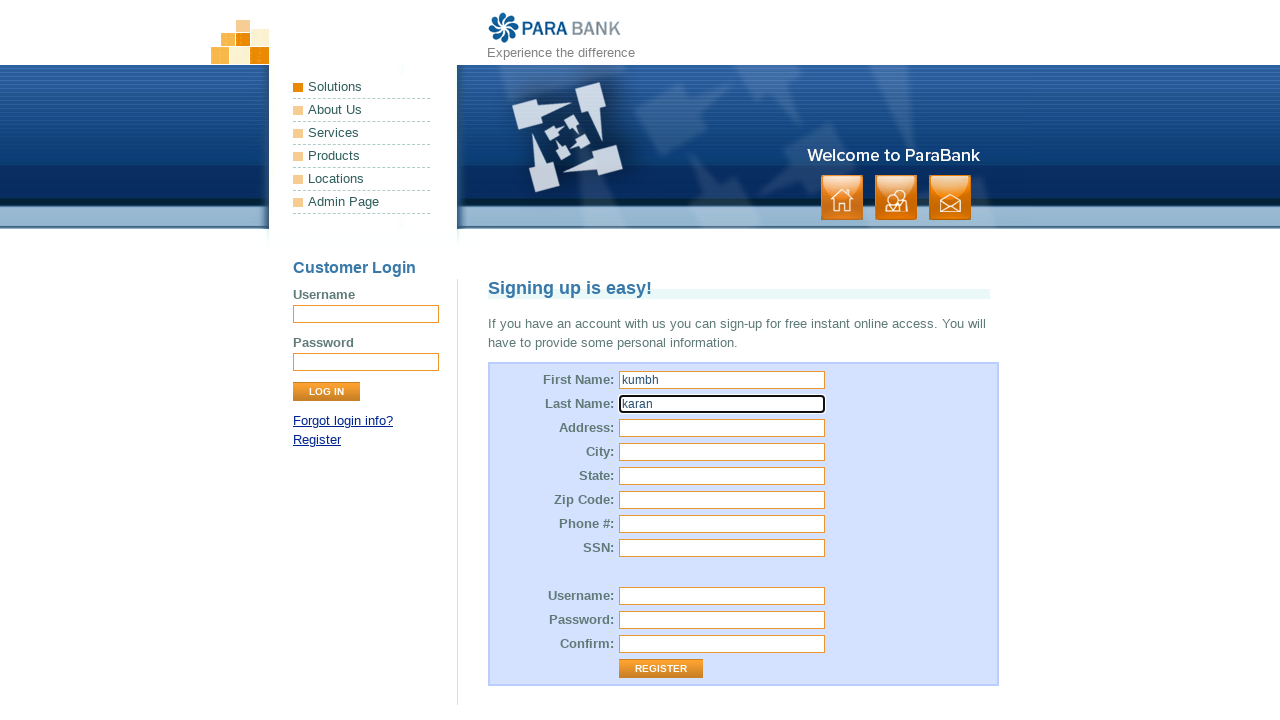

Filled street address field with 'devlock' on #customer\.address\.street
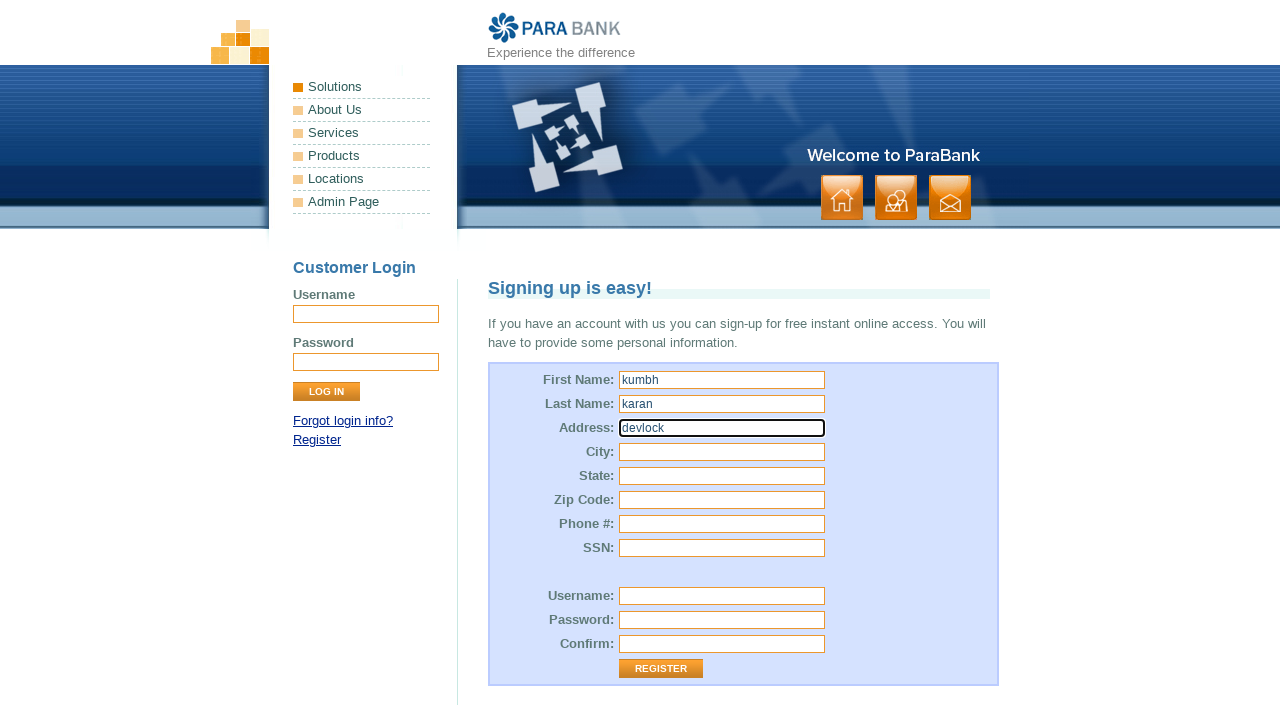

Filled city field with 'swarg' on #customer\.address\.city
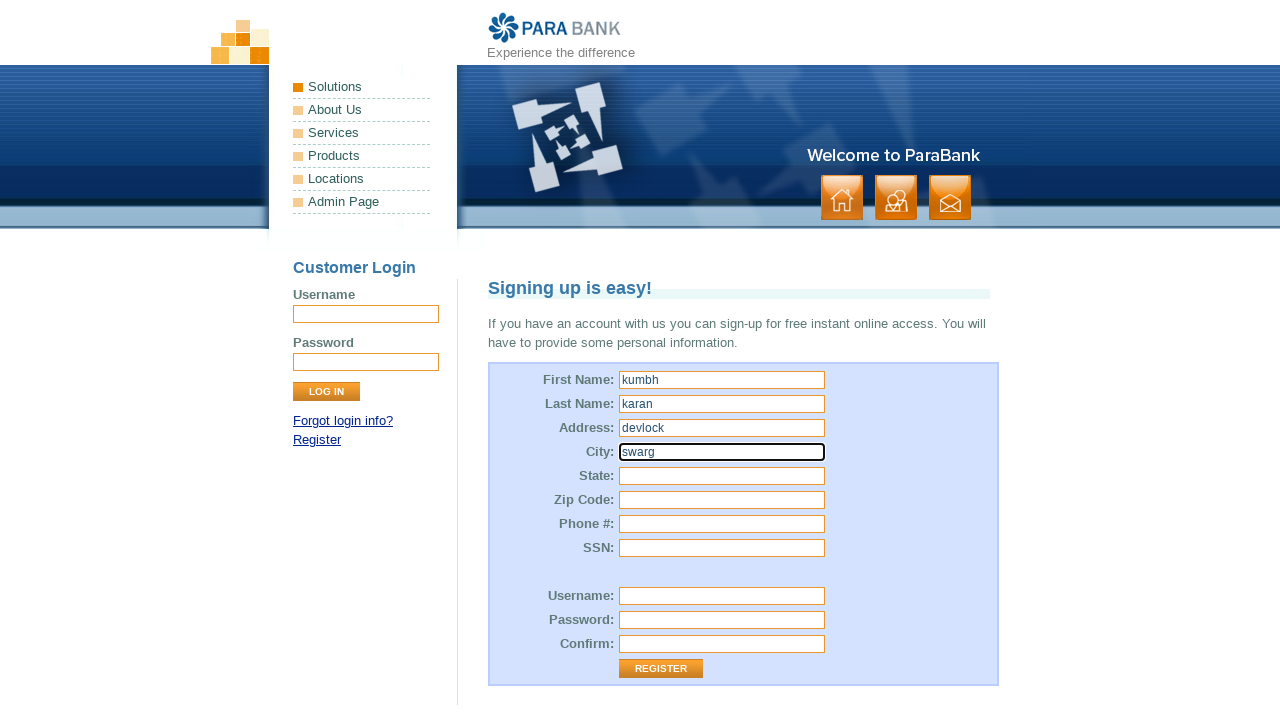

Filled state field with 'bramhalock' on #customer\.address\.state
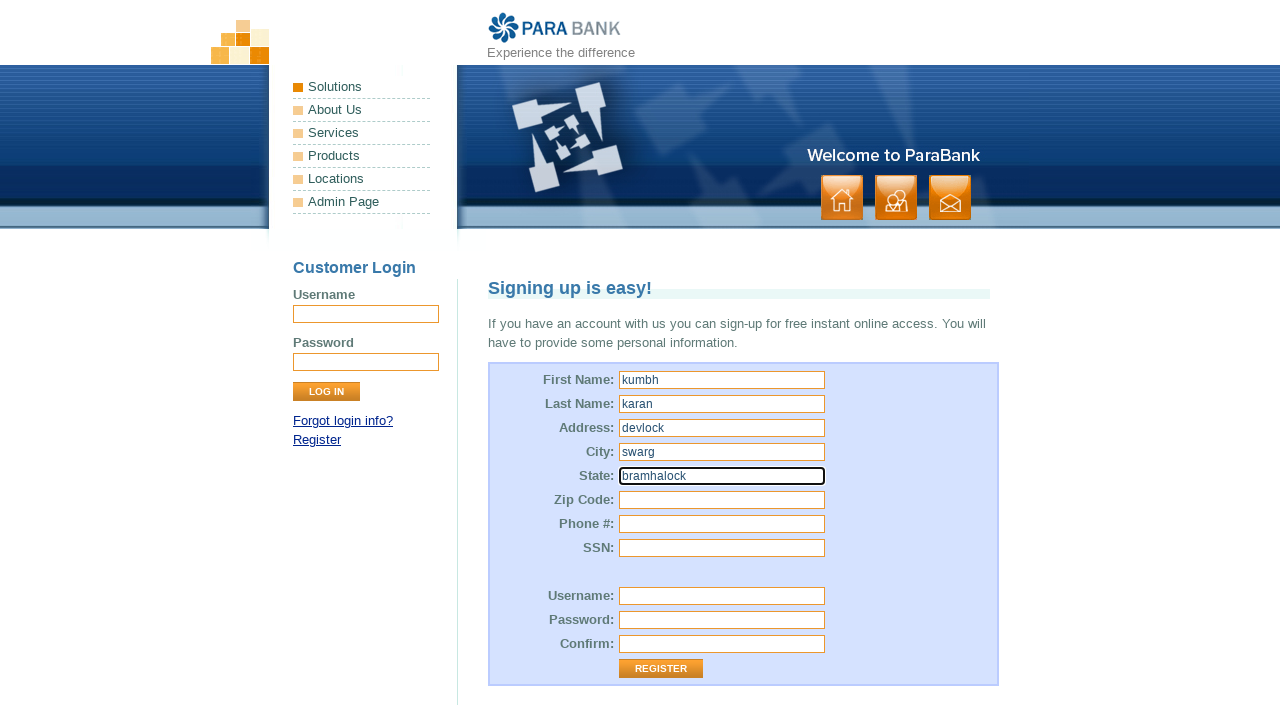

Filled zip code field with '678954' on #customer\.address\.zipCode
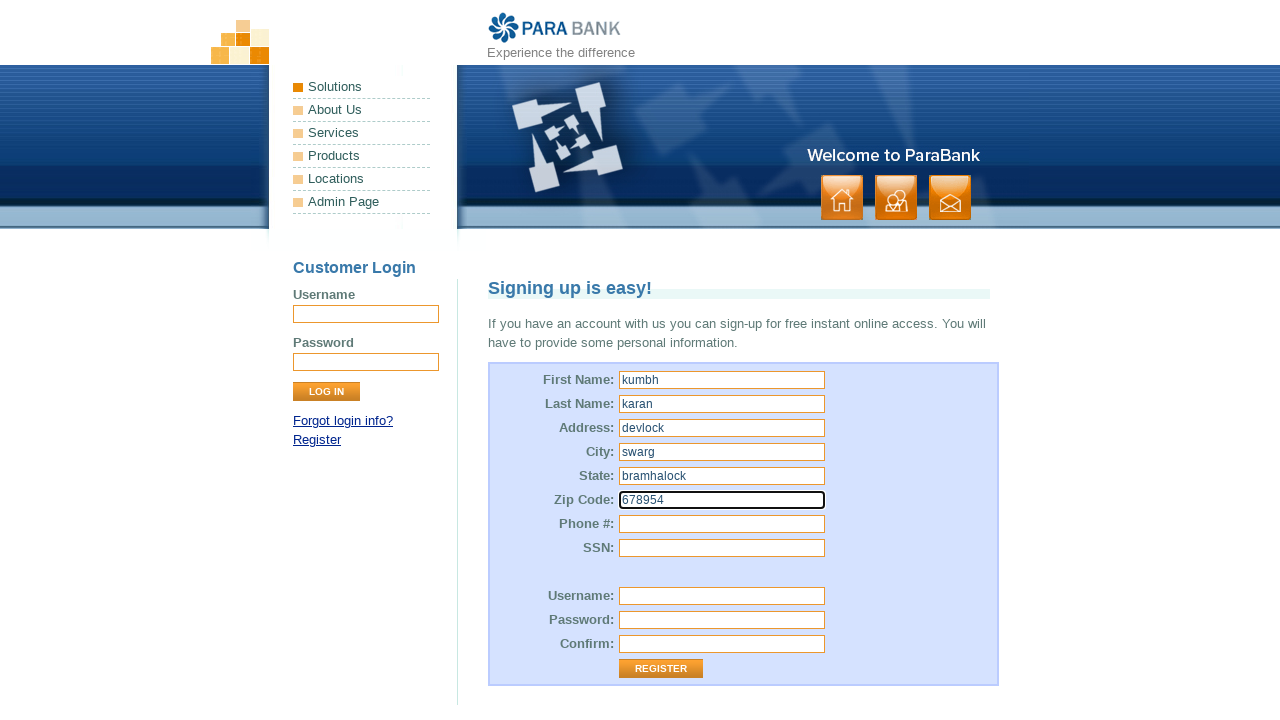

Filled phone number field with '912345678901' on #customer\.phoneNumber
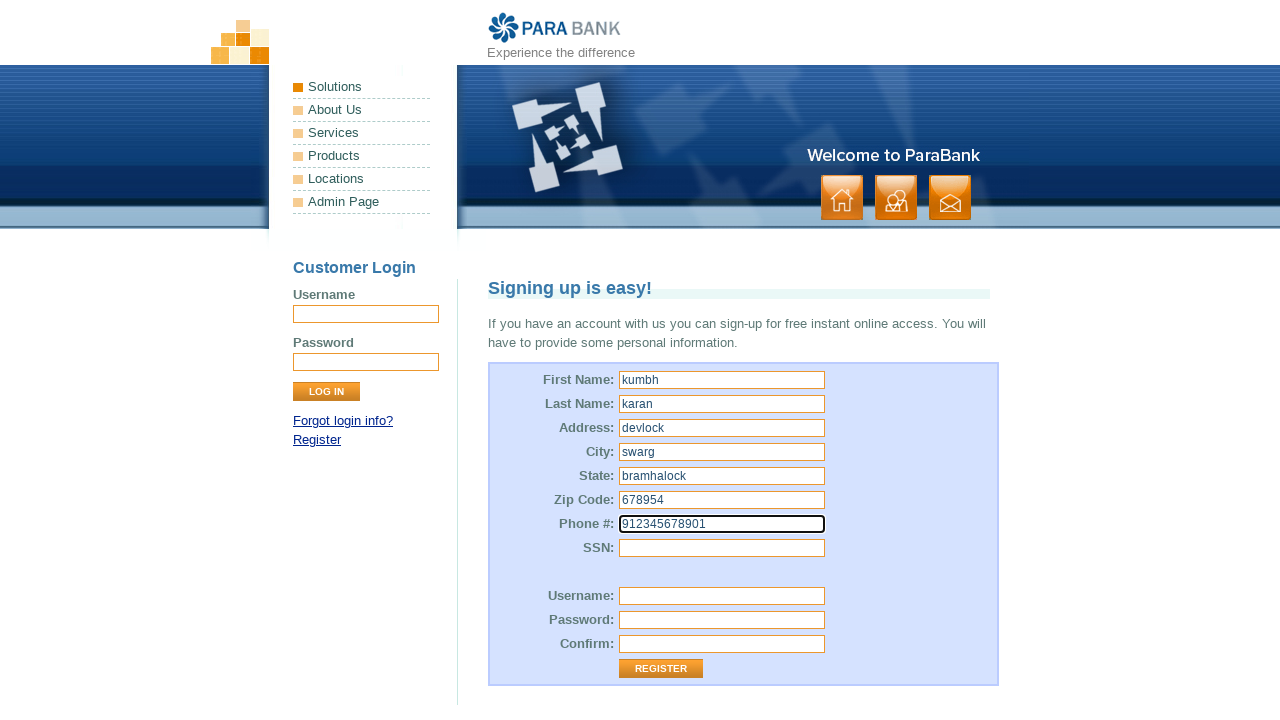

Filled SSN field with '1984567231' on #customer\.ssn
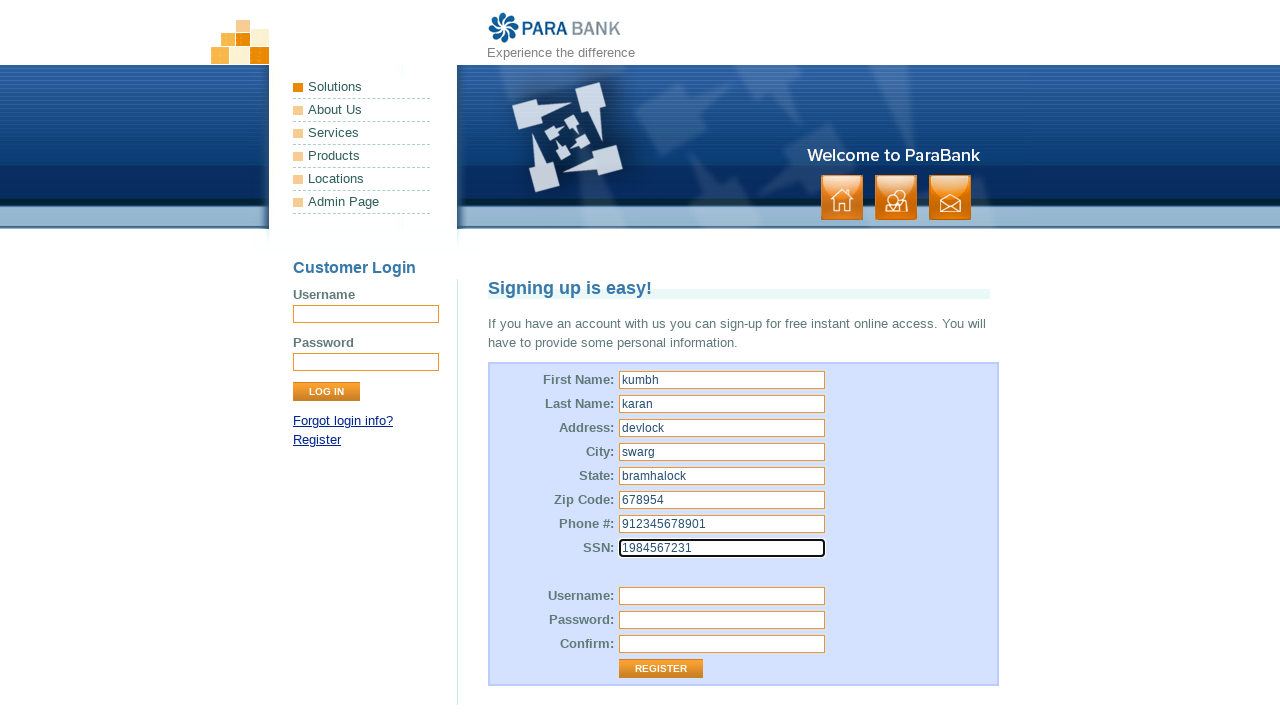

Filled username field with 'testuser8392' on #customer\.username
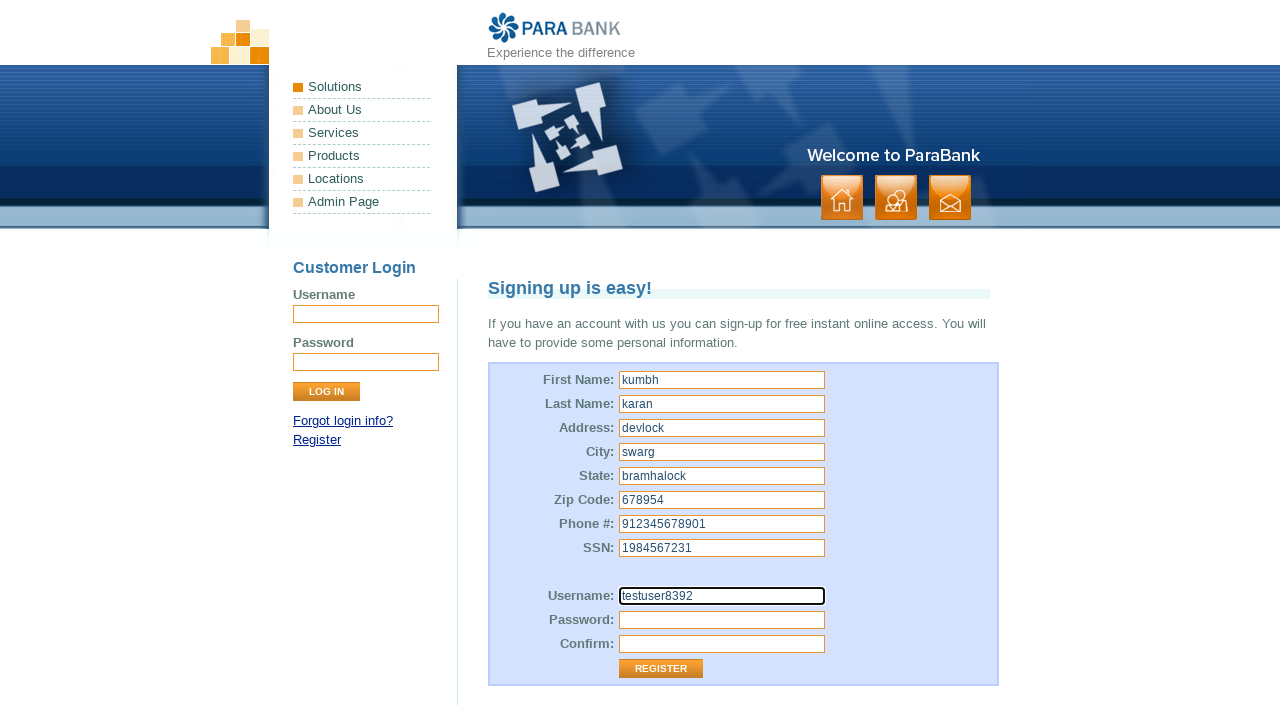

Filled password field with 'asdfghjkl4390' on #customer\.password
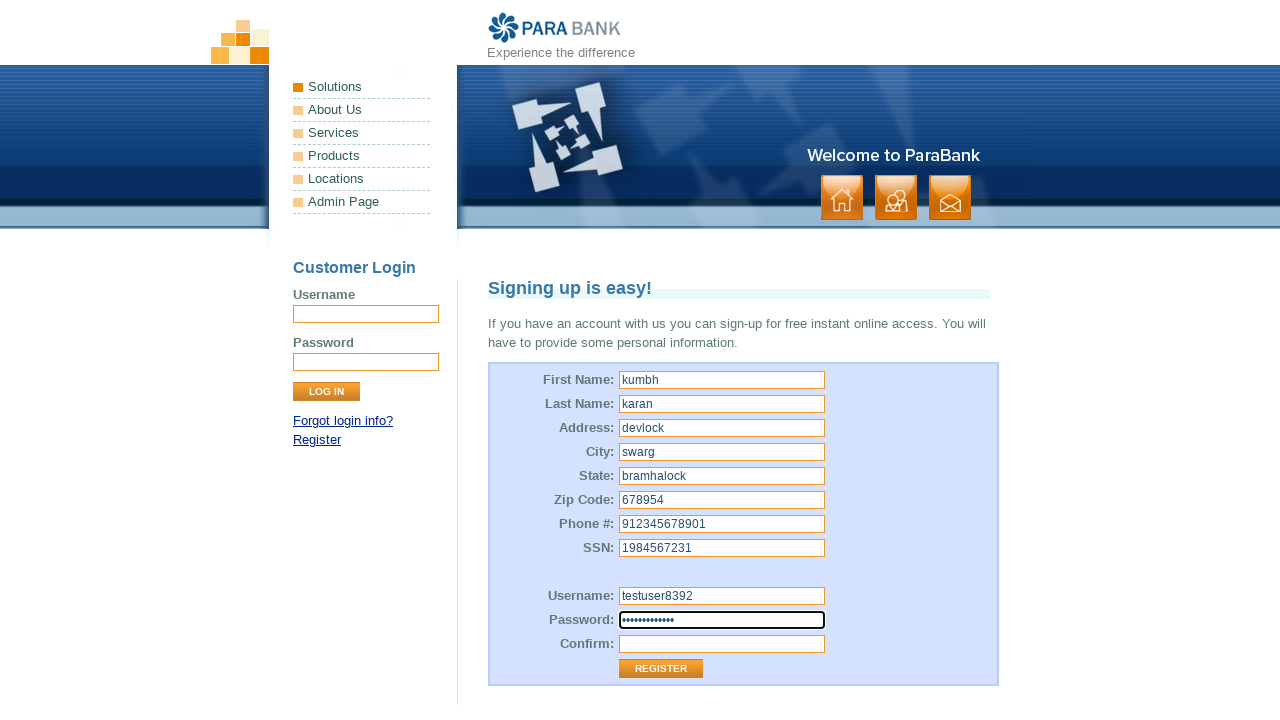

Filled confirm password field with 'asdfghjkl4390' on #repeatedPassword
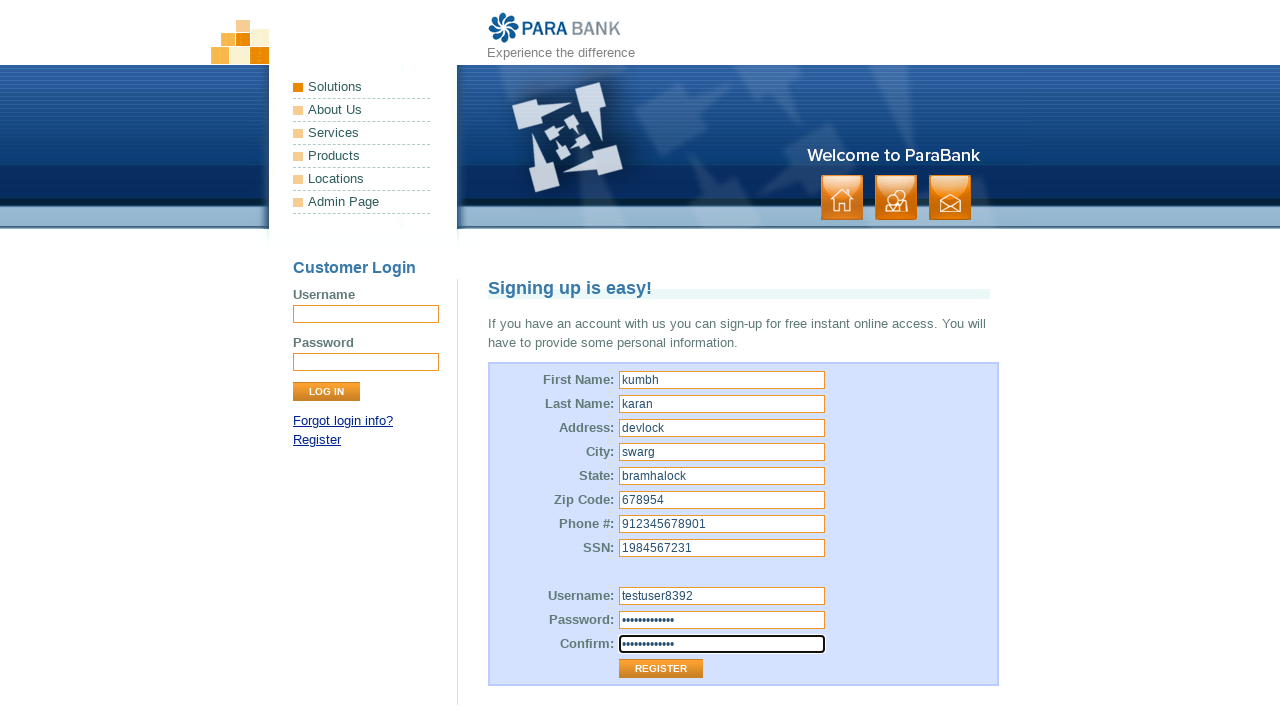

Clicked on REGISTER button to submit the form at (661, 669) on xpath=//input[@value='Register']
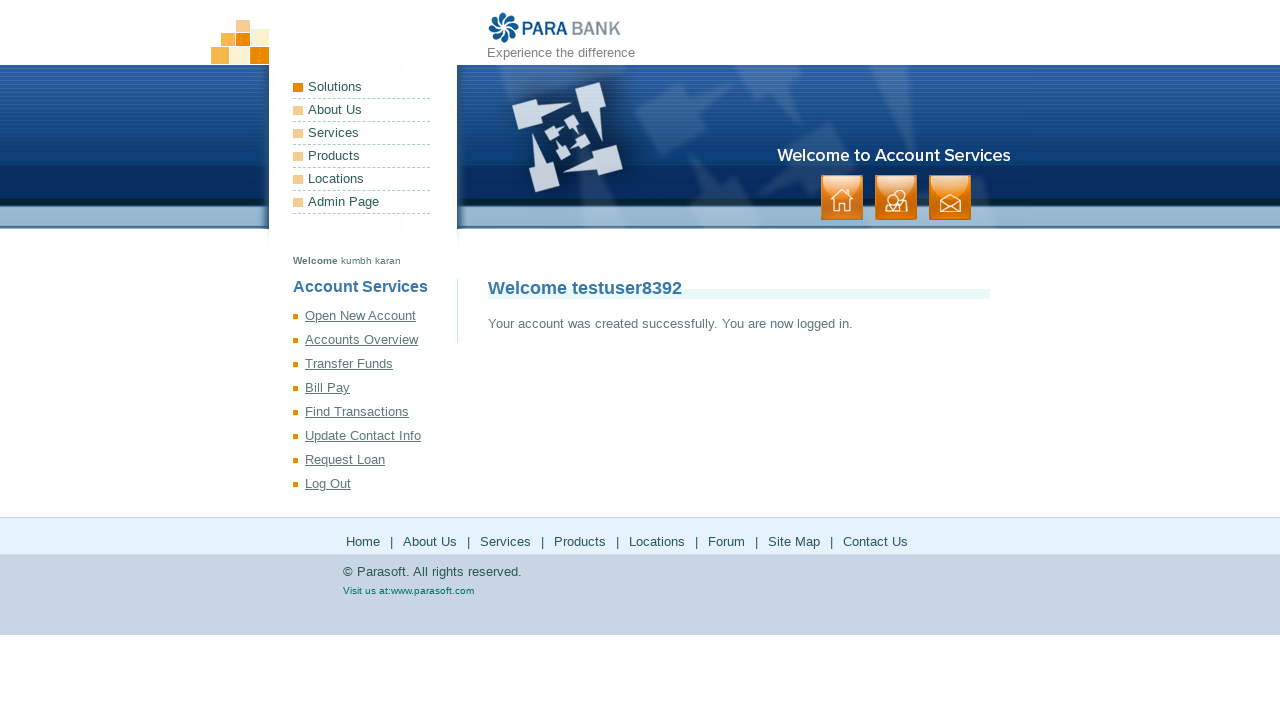

Verified success message is displayed confirming account creation
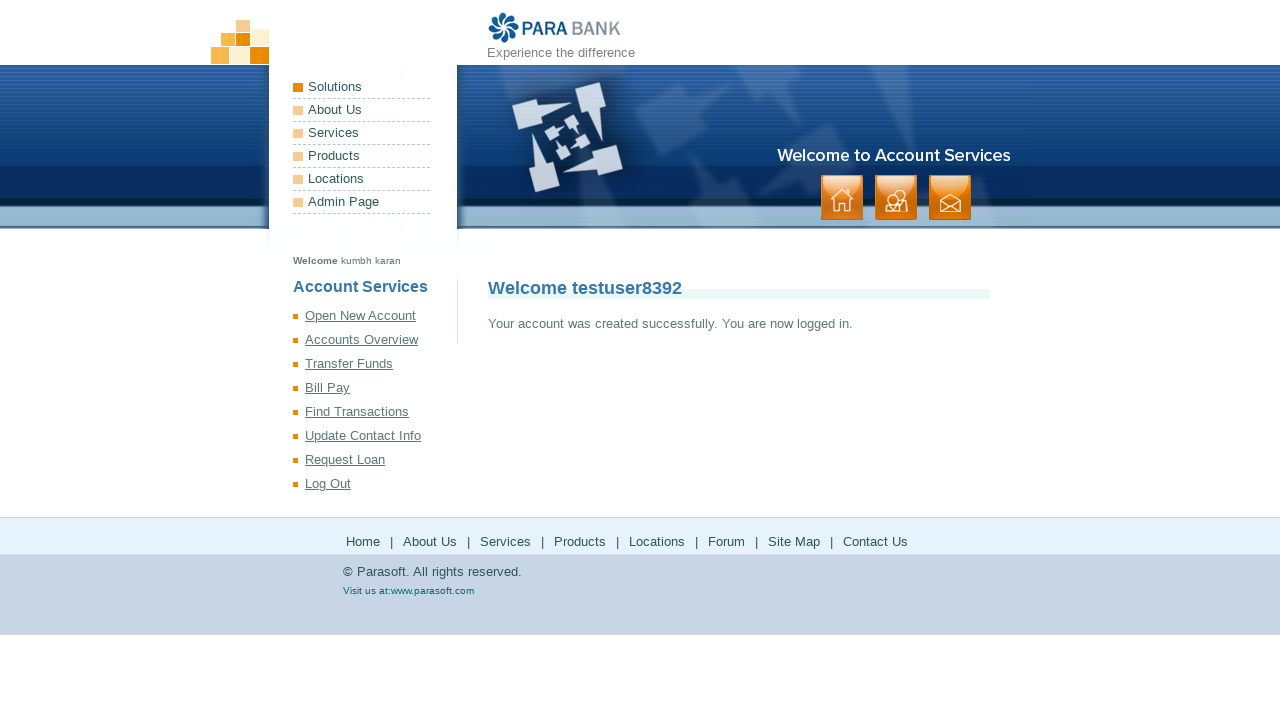

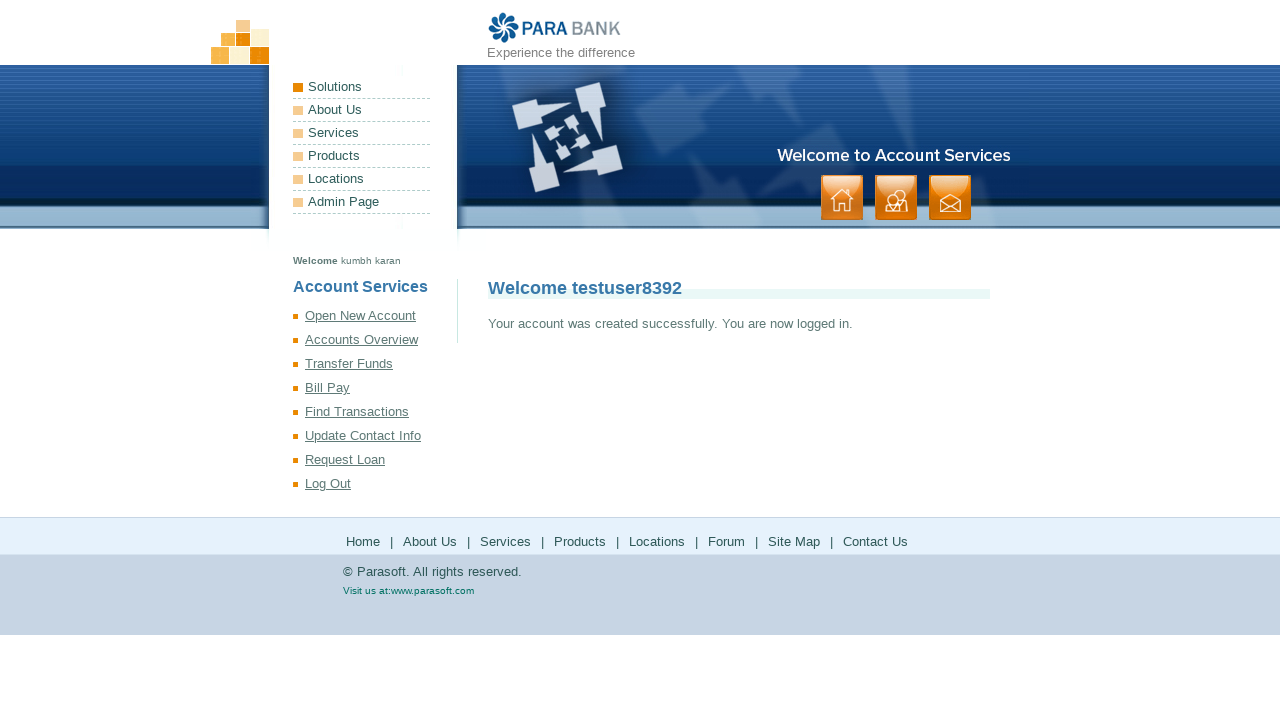